Tests signup form validation when email already exists in the system

Starting URL: https://vue-demo.daniel-avellaneda.com/signup

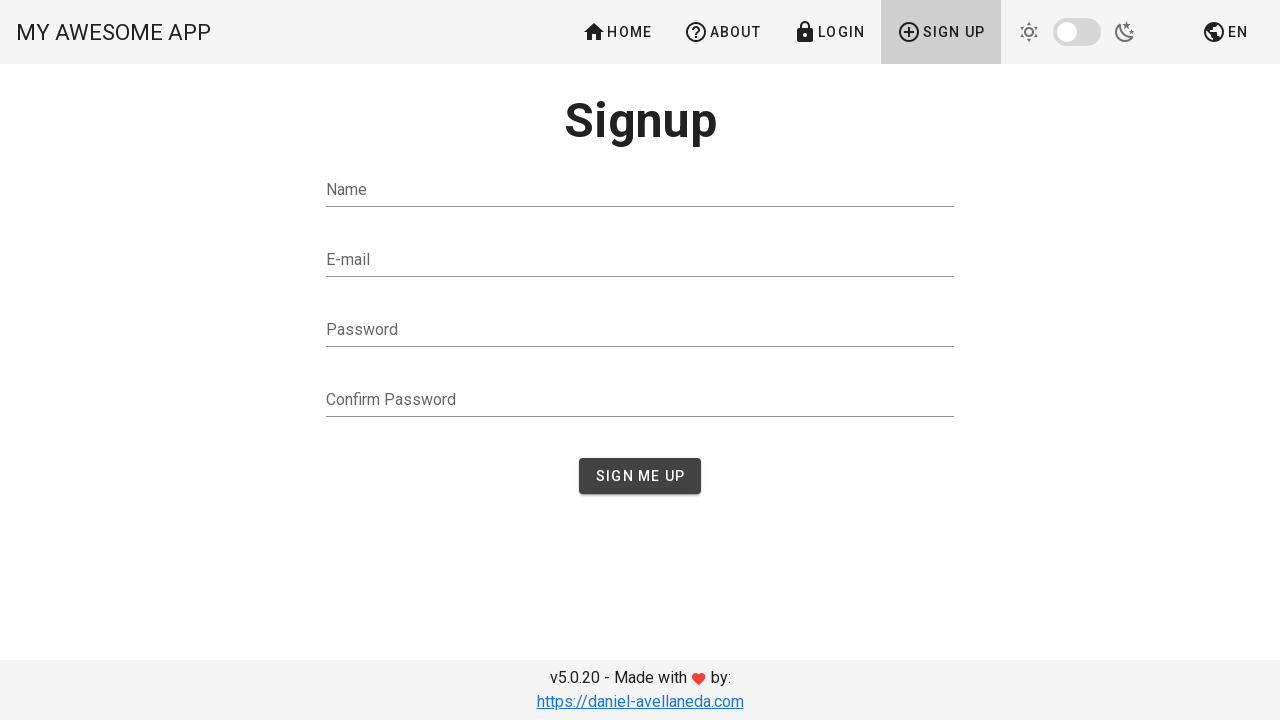

Filled name field with 'Marko' on #name
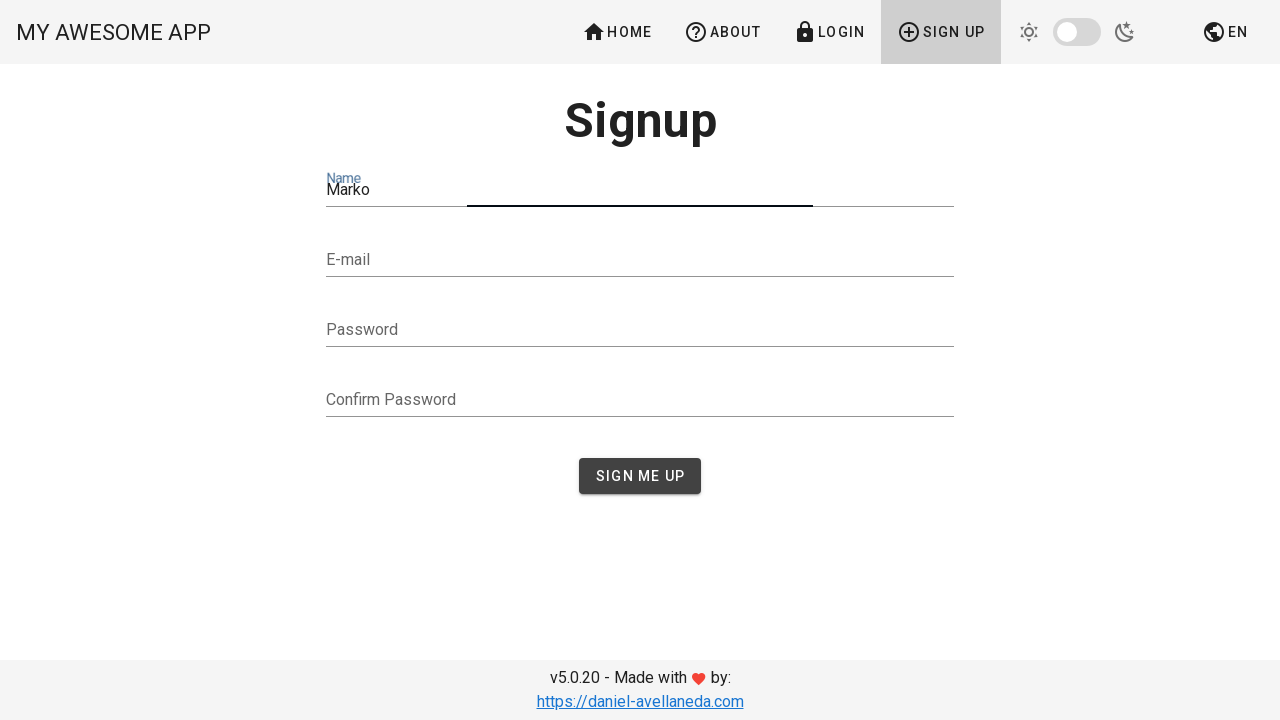

Filled email field with existing email 'admin@admin.com' on #email
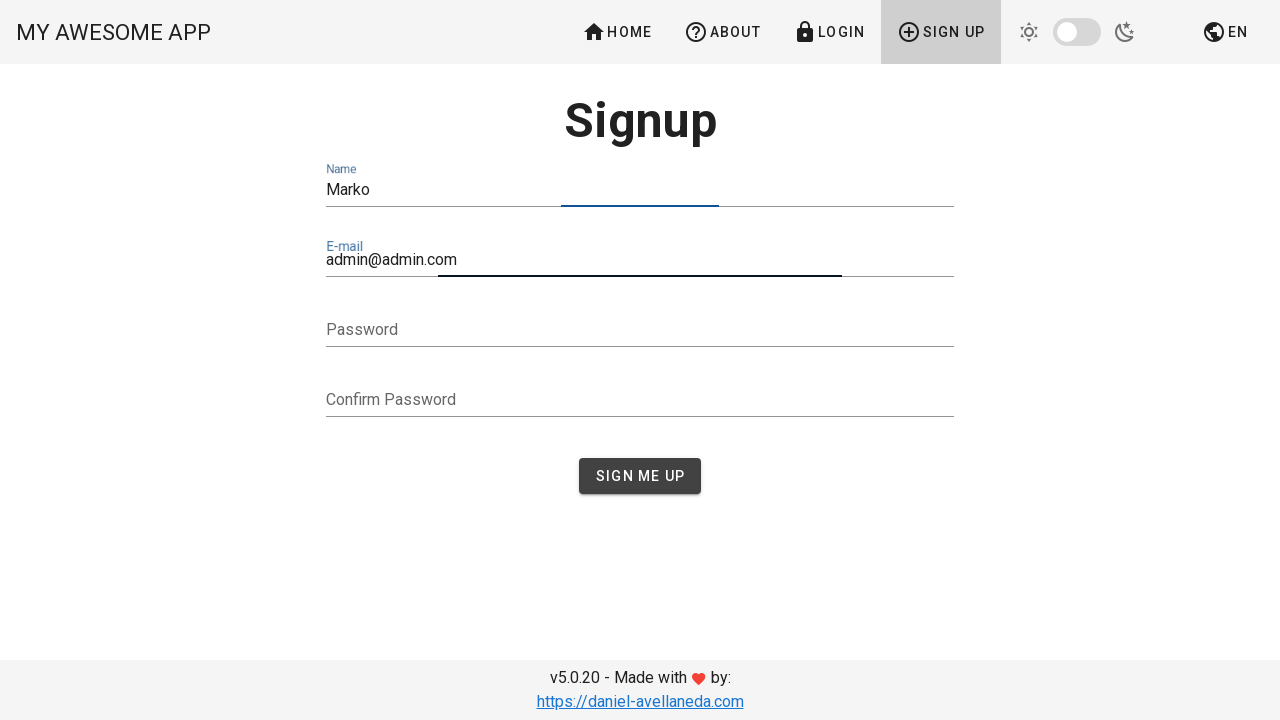

Filled password field with '12345' on #password
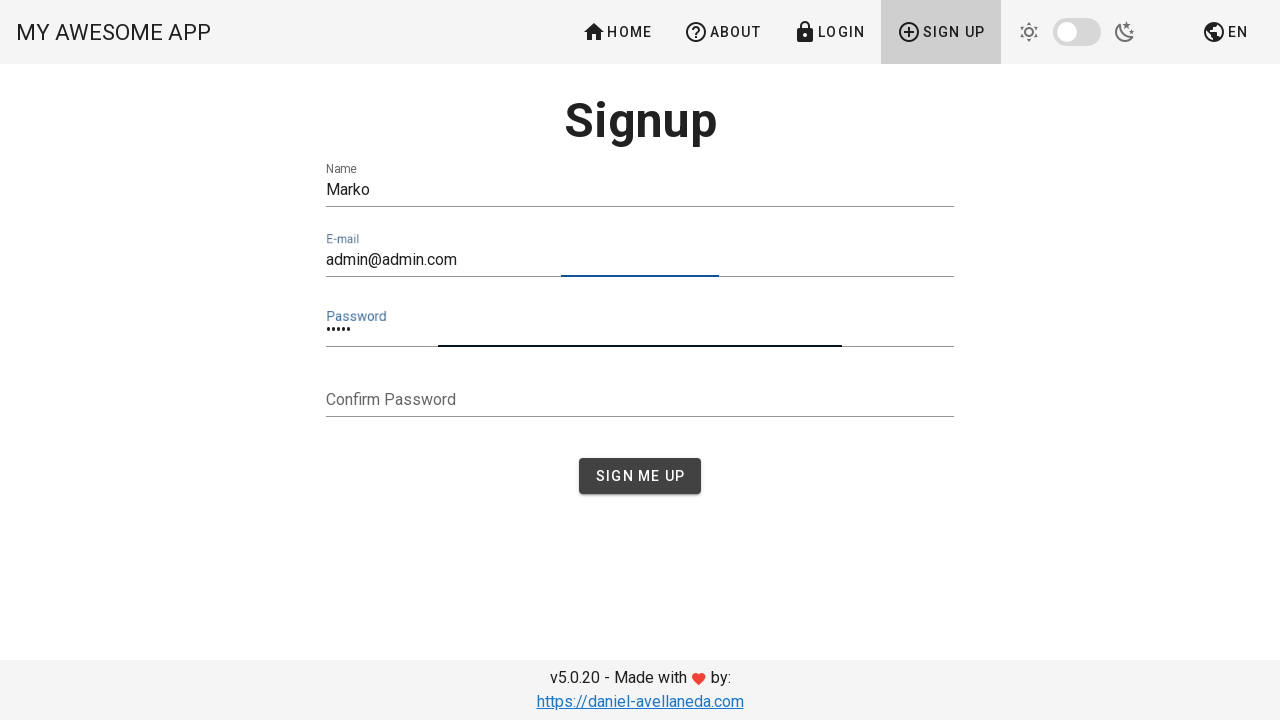

Filled confirm password field with '12345' on #confirmPassword
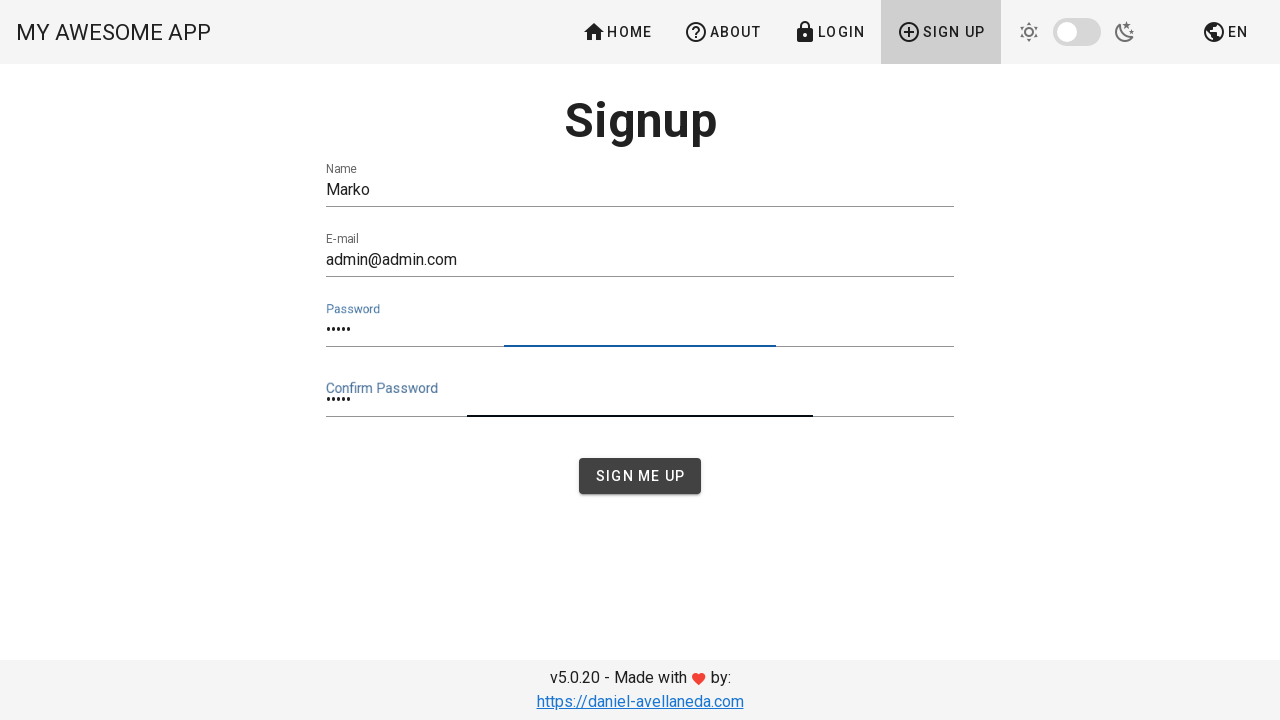

Clicked 'Sign me up' button to submit signup form at (640, 476) on xpath=//span[contains(text(), 'Sign me up')]
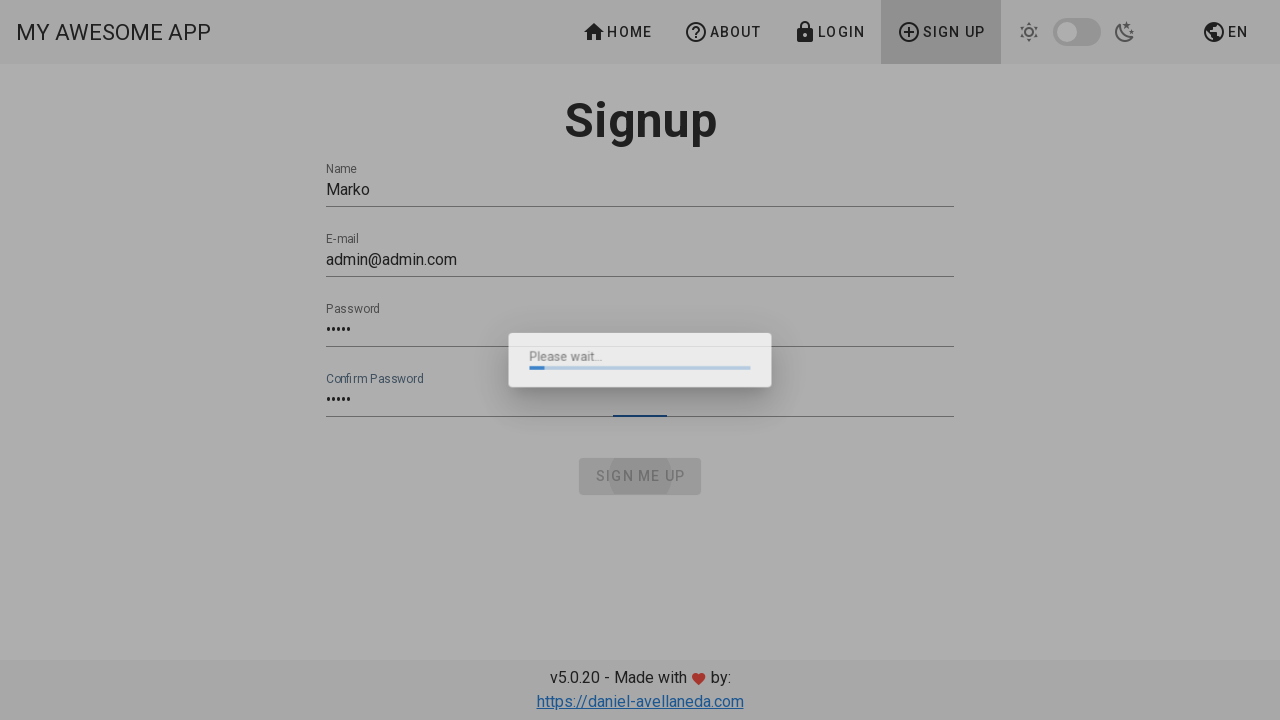

Email validation error message appeared confirming account already exists
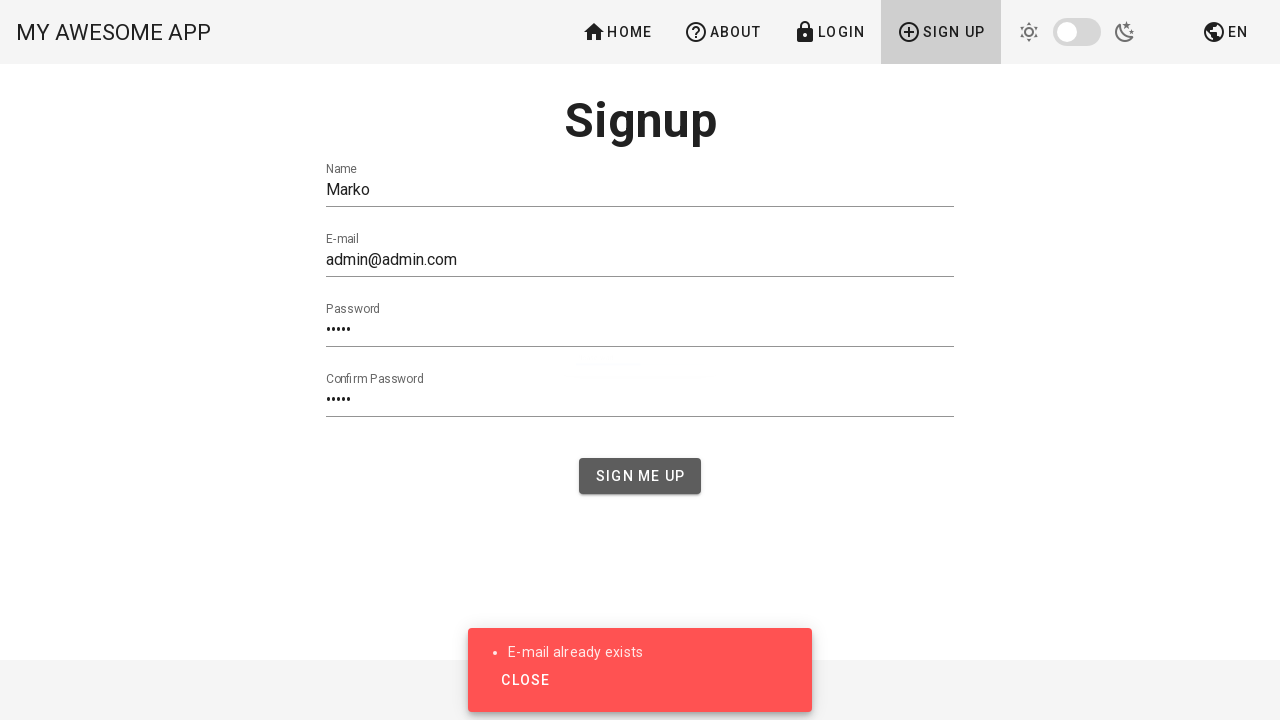

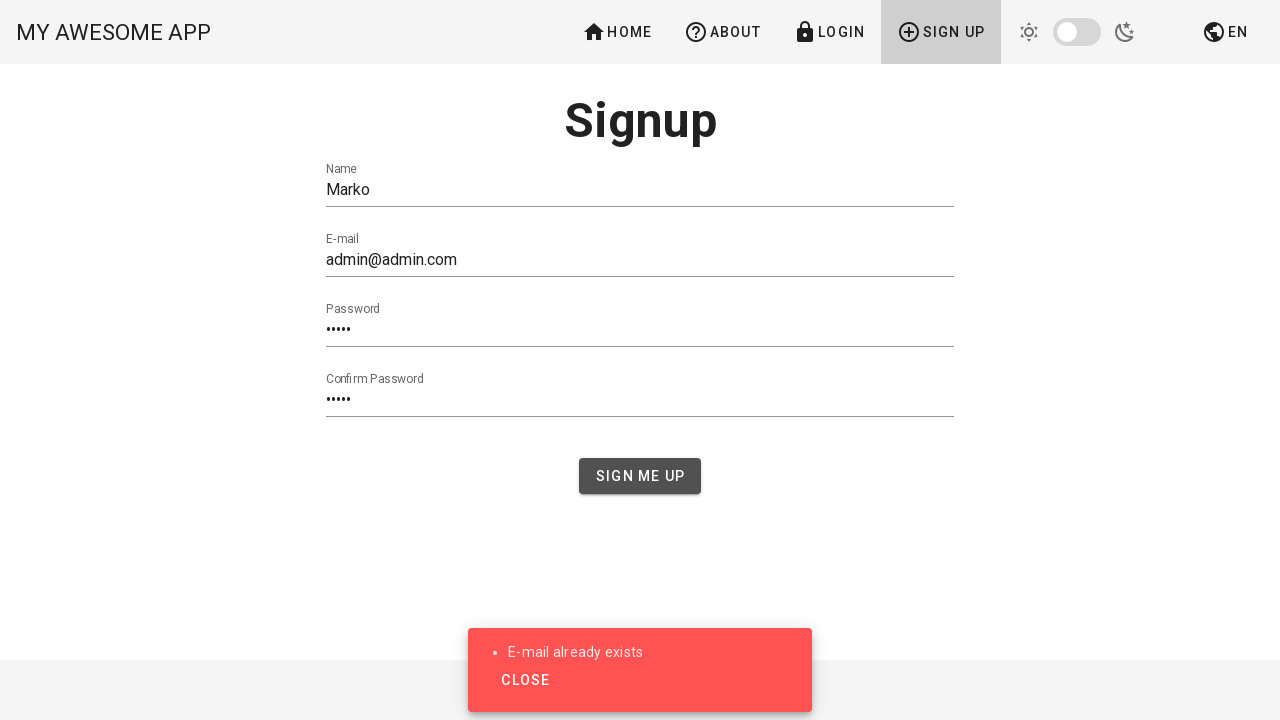